Tests the jQuery UI Accordion widget by clicking on the Accordion demo link, switching to the demo iframe, clicking on Section 2, and verifying the section content contains expected text.

Starting URL: https://jqueryui.com/

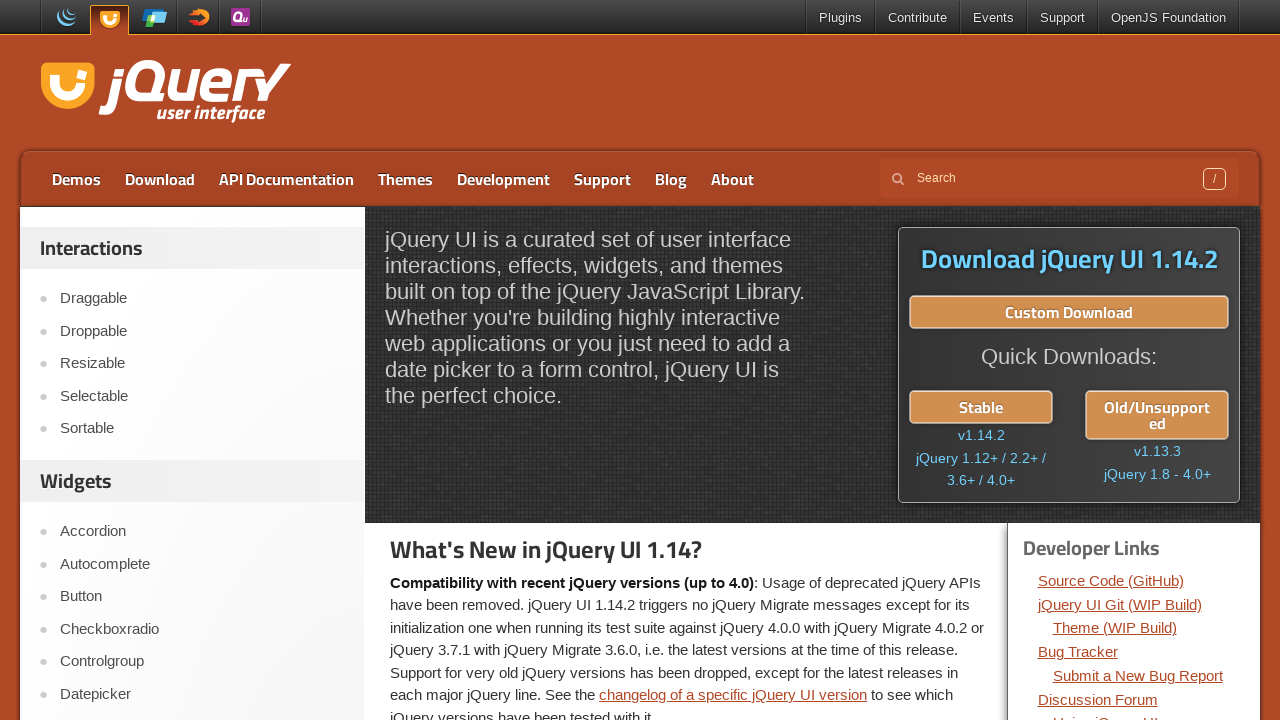

Clicked on Accordion demo link in sidebar at (202, 532) on a:has-text('Accordion')
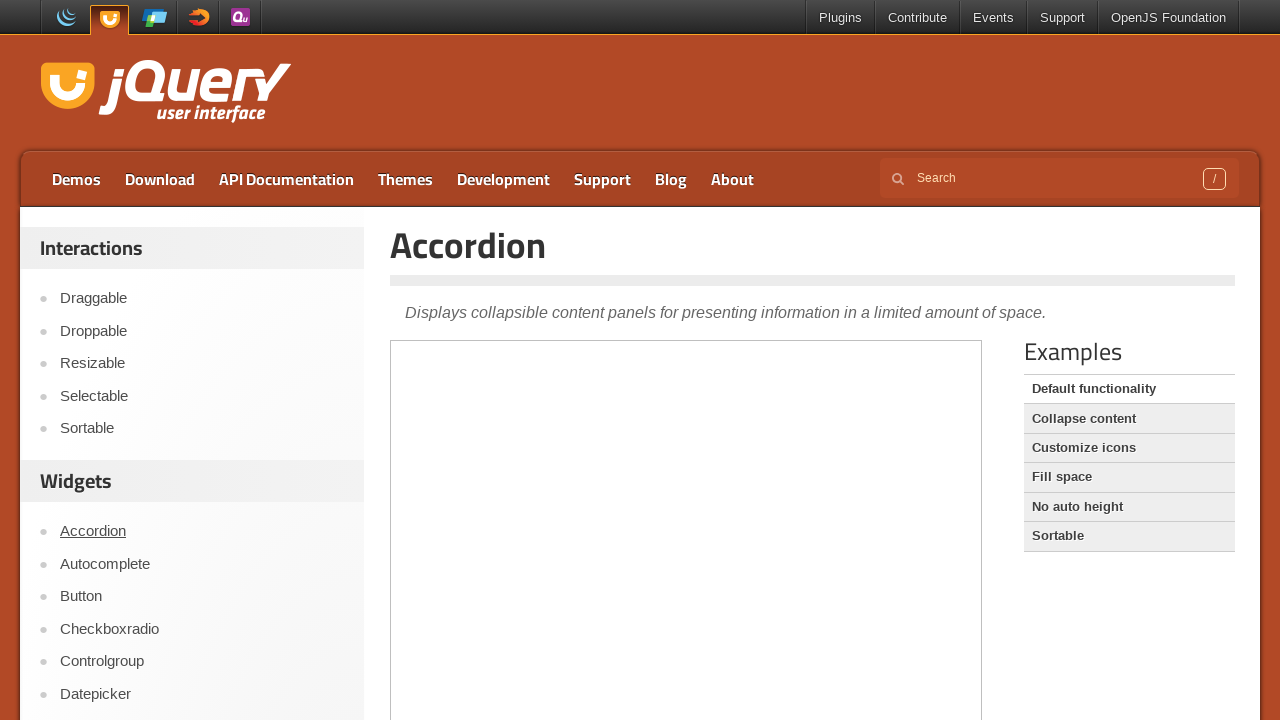

Located demo iframe for Accordion widget
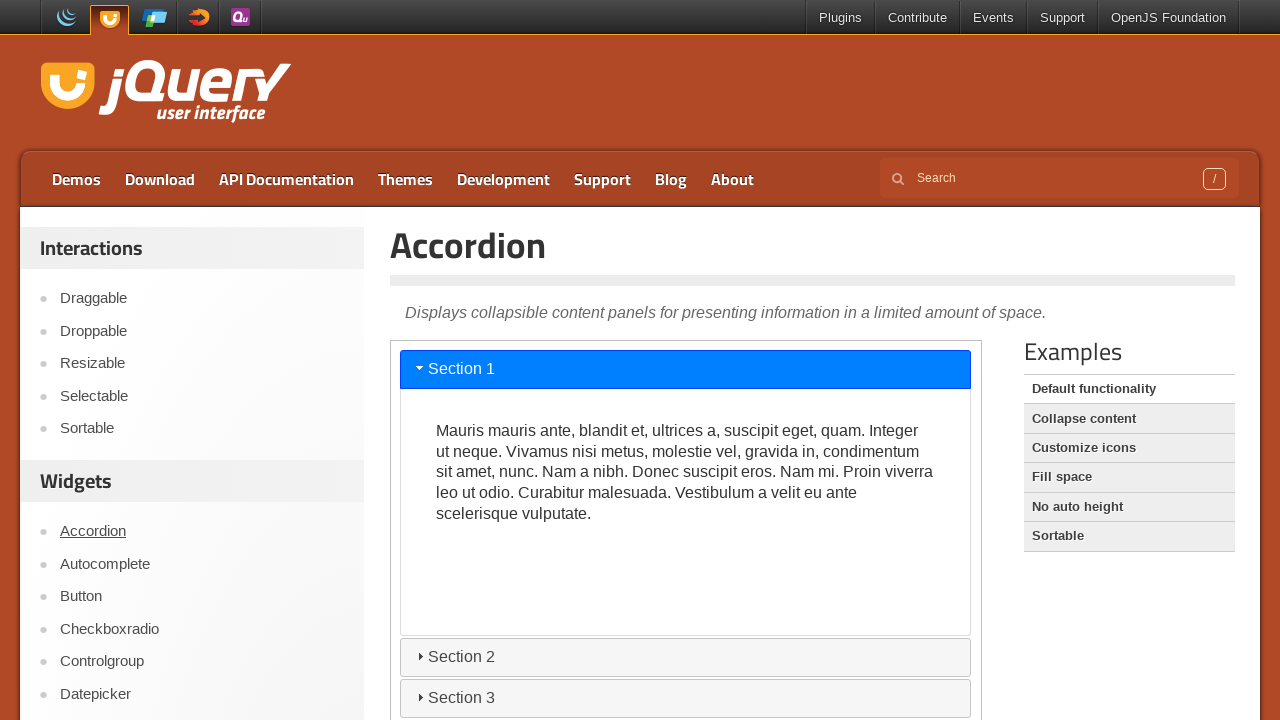

Clicked on Section 2 header in accordion at (686, 657) on iframe.demo-frame >> internal:control=enter-frame >> #ui-id-3
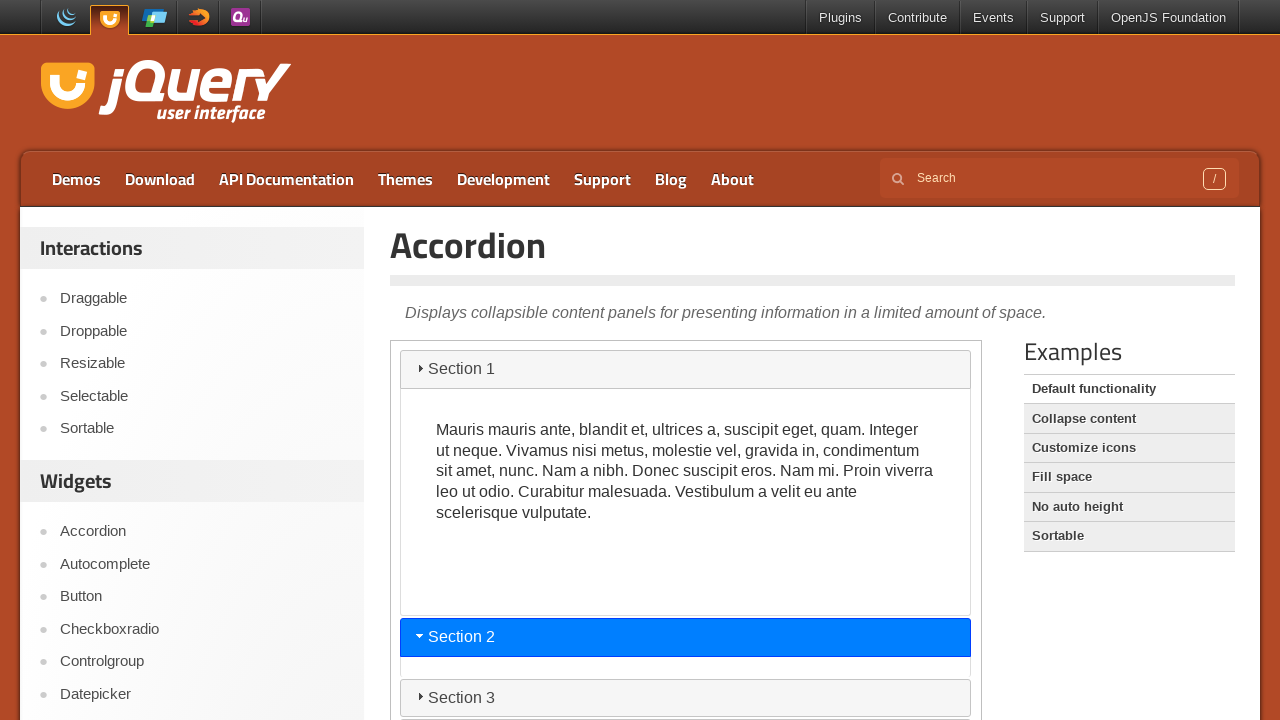

Located Section 2 content element
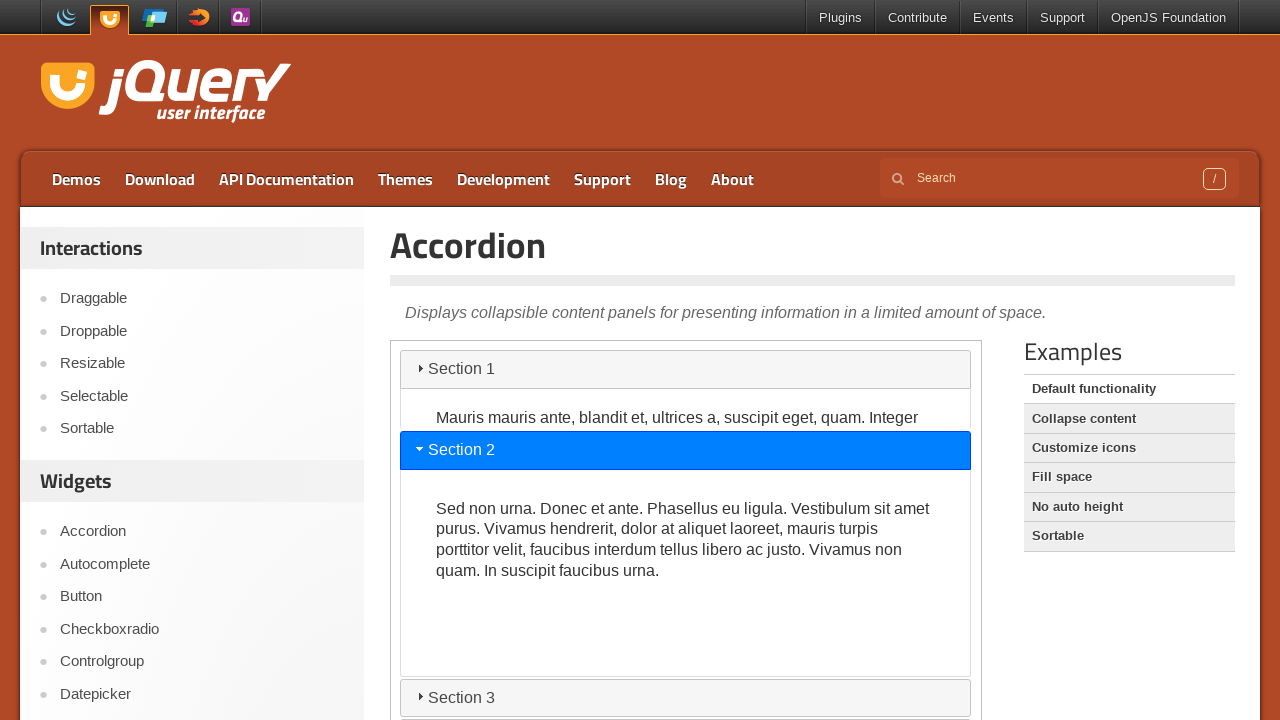

Waited 500ms for accordion animation to complete
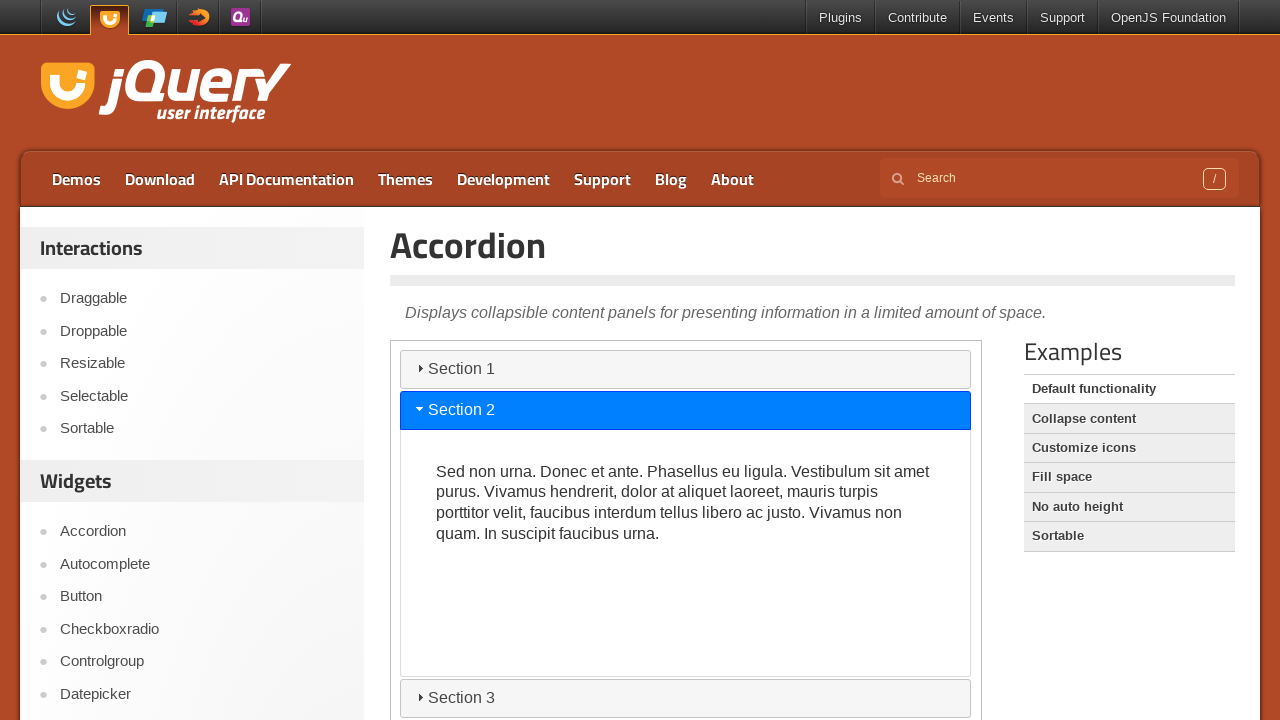

Verified Section 2 content contains expected text 'Sed non urna.'
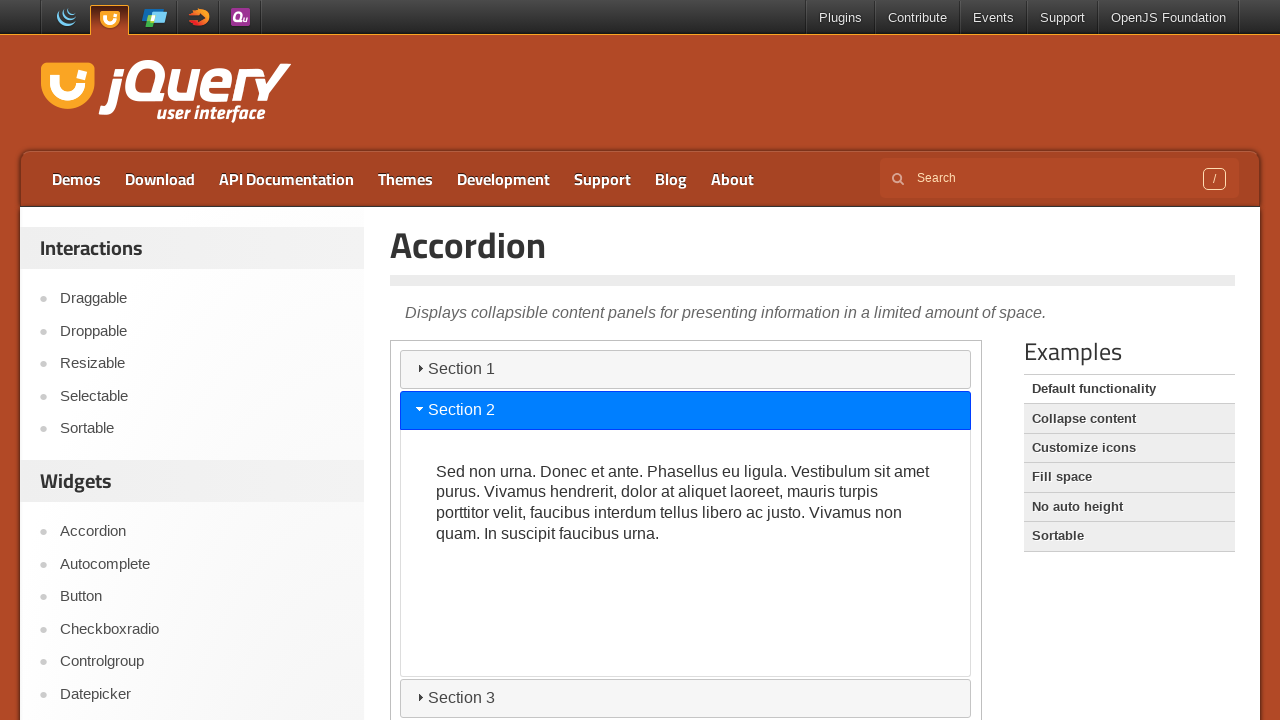

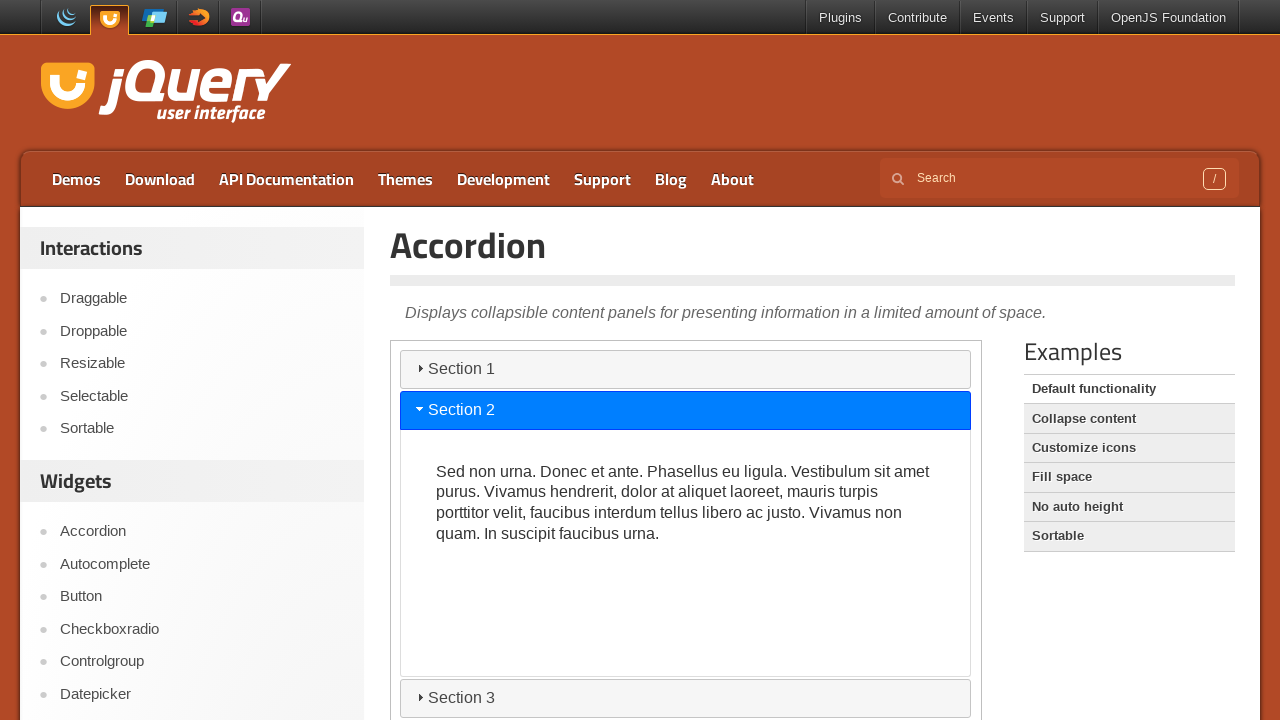